Navigates to the Rahul Shetty Academy Automation Practice page and verifies the page loads by checking the URL and title are accessible.

Starting URL: https://www.rahulshettyacademy.com/AutomationPractice/

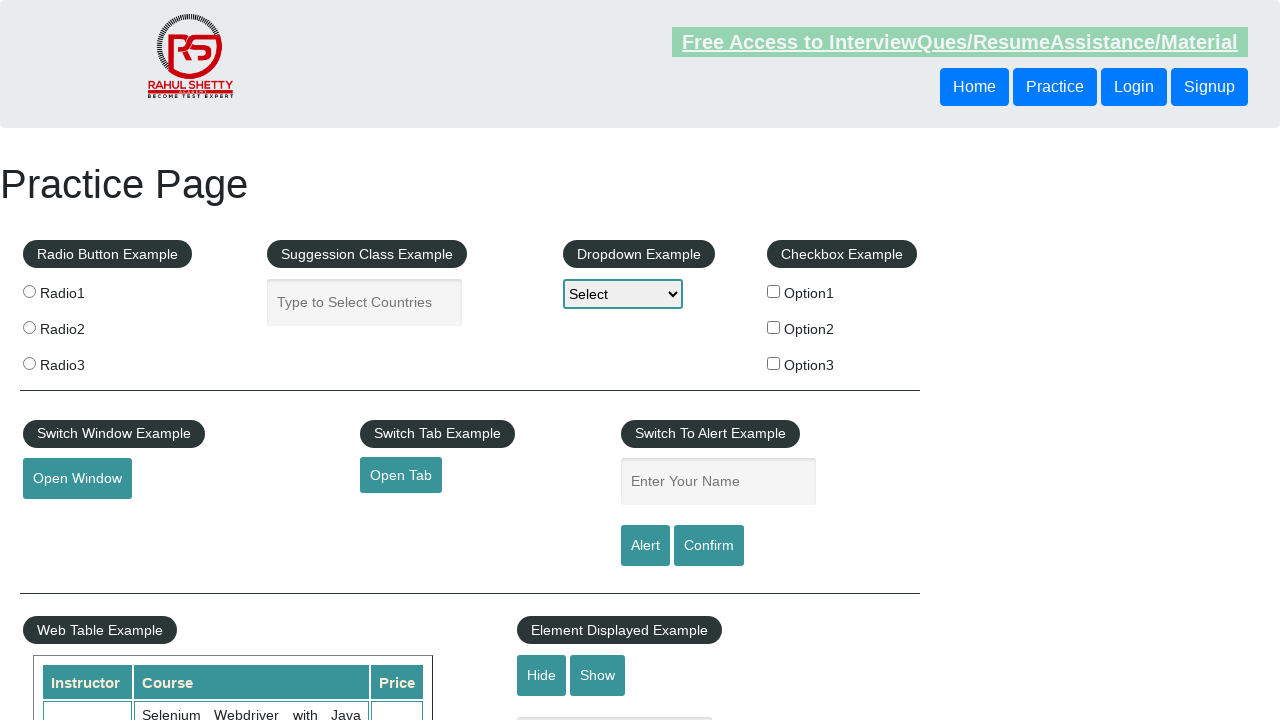

Page loaded with domcontentloaded state
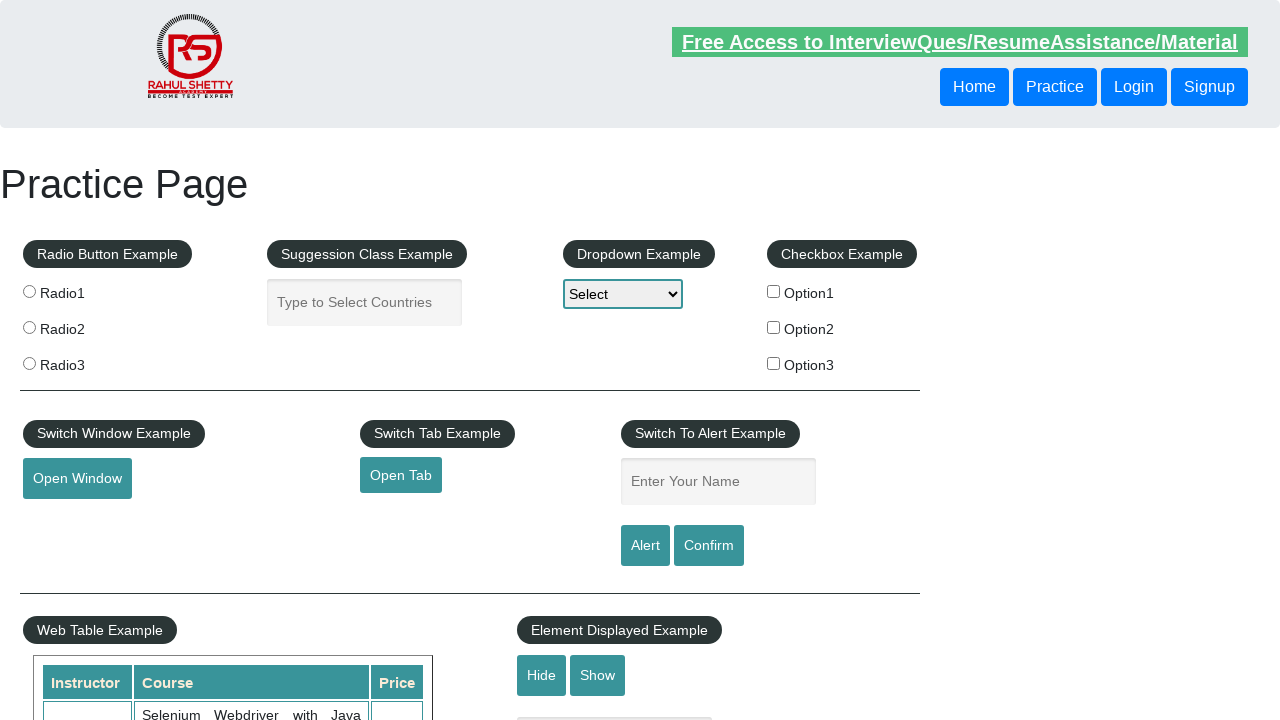

Retrieved current URL
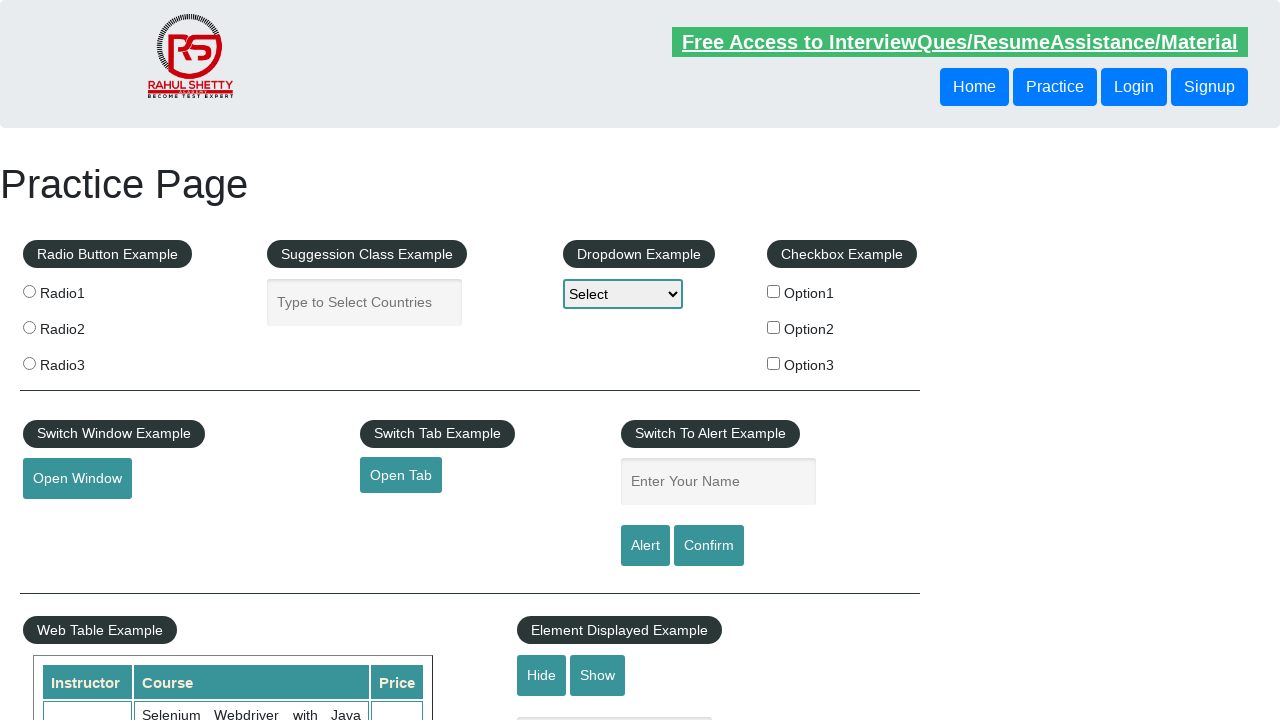

Retrieved page title
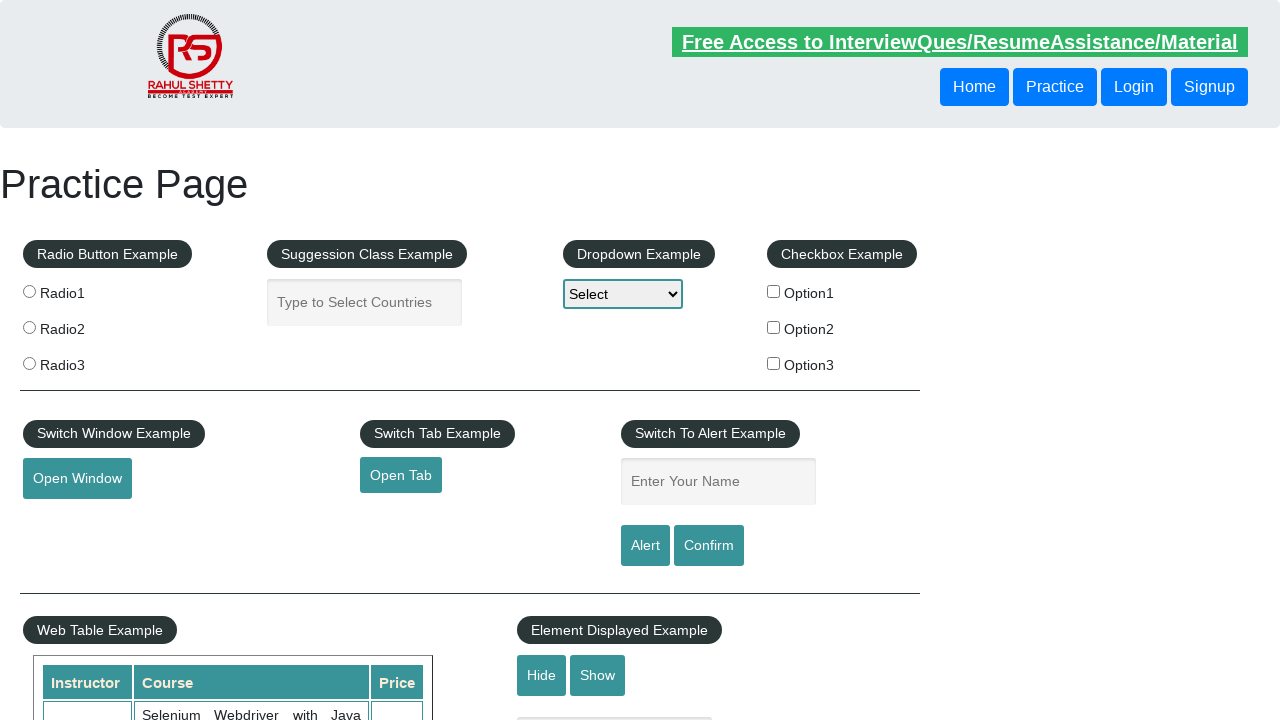

Verified 'AutomationPractice' is present in URL
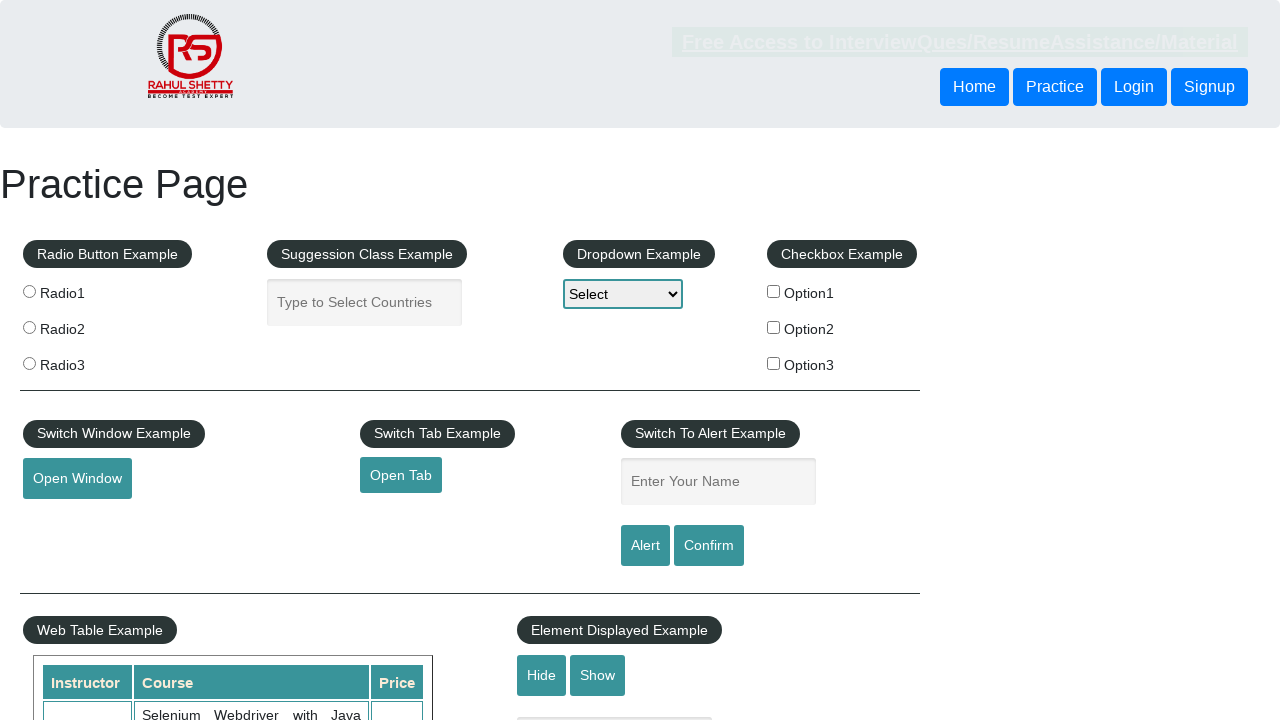

Verified page title is not empty
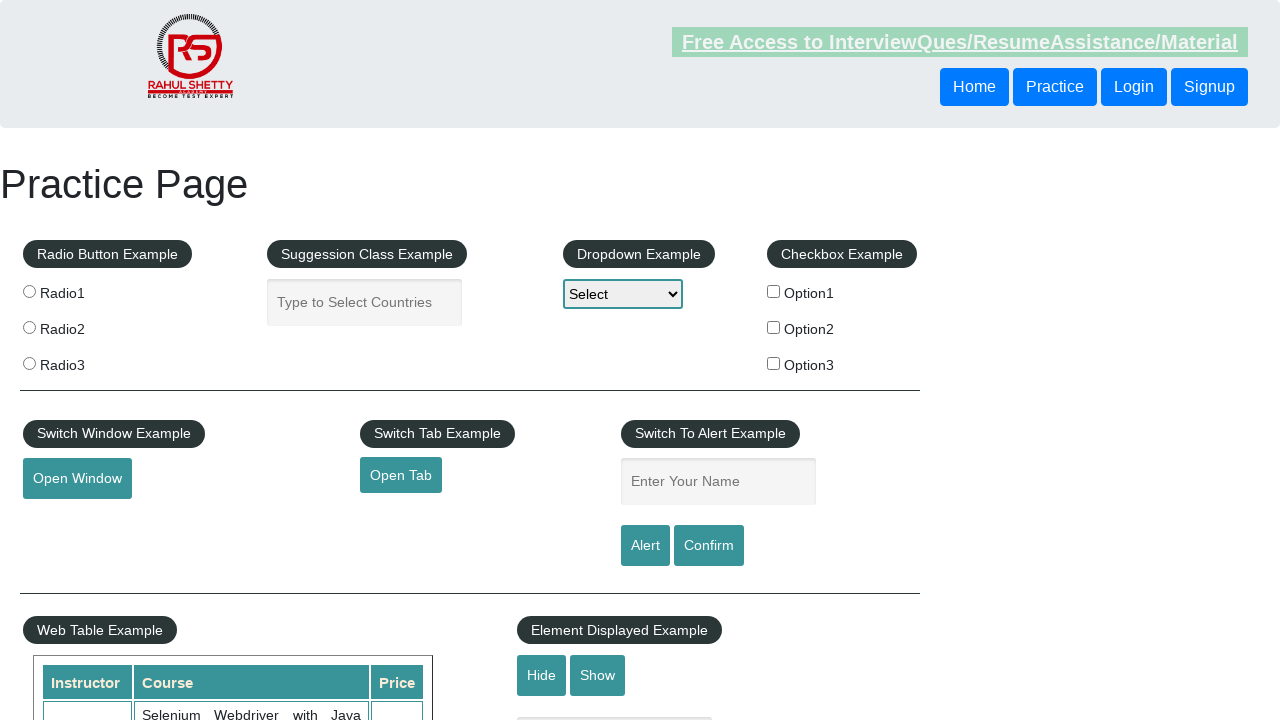

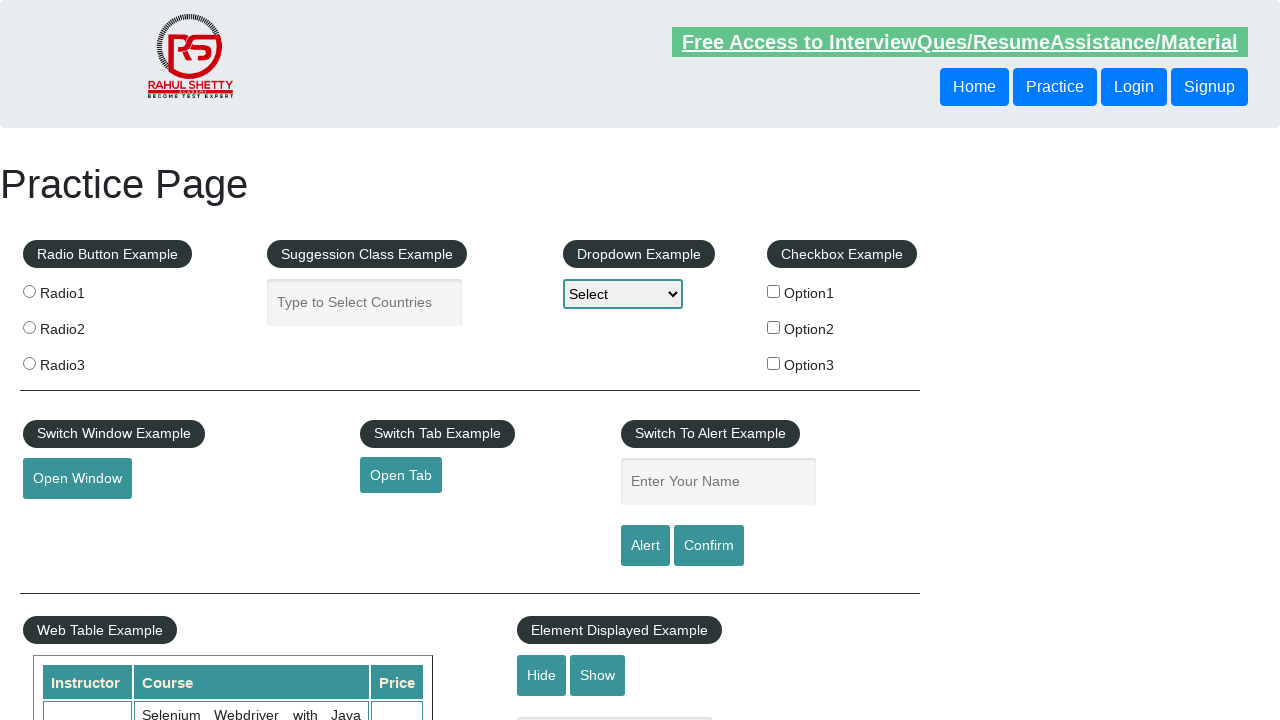